Tests drag and drop functionality by dragging a fried chicken menu item to a plate area

Starting URL: https://kitchen.applitools.com/ingredients/drag-and-drop

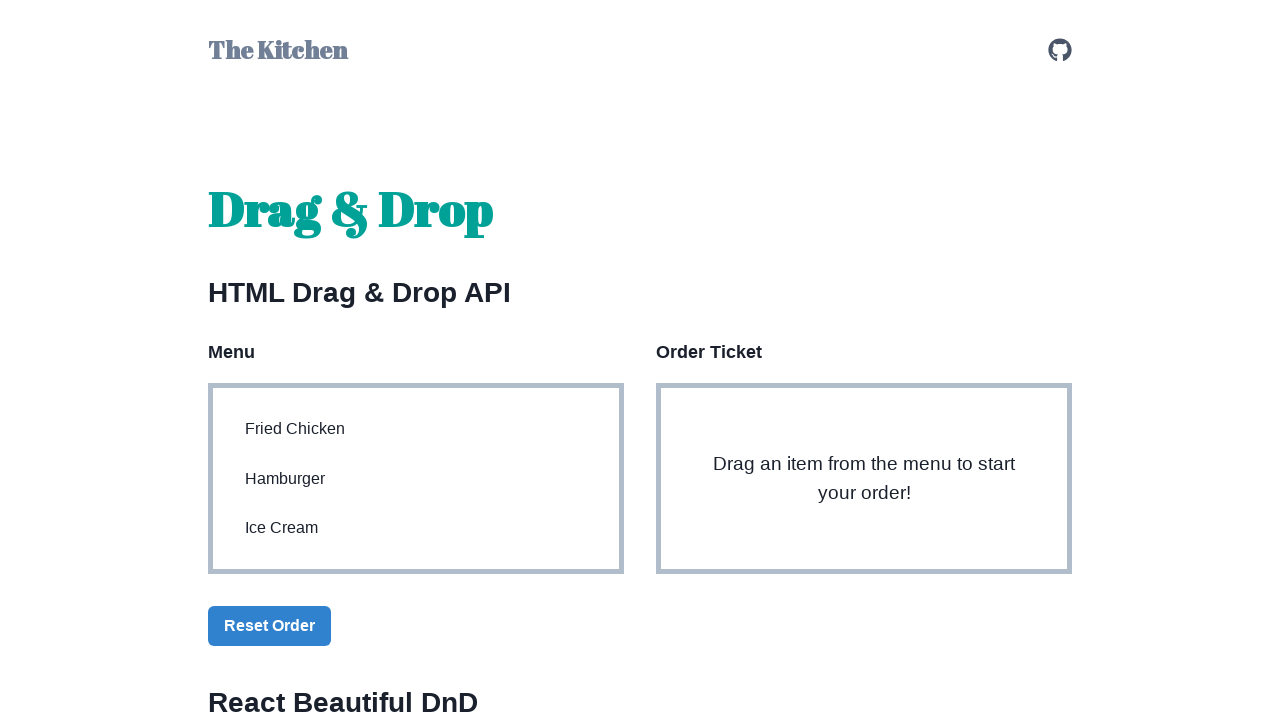

Dragged fried chicken menu item to the plate area at (864, 479)
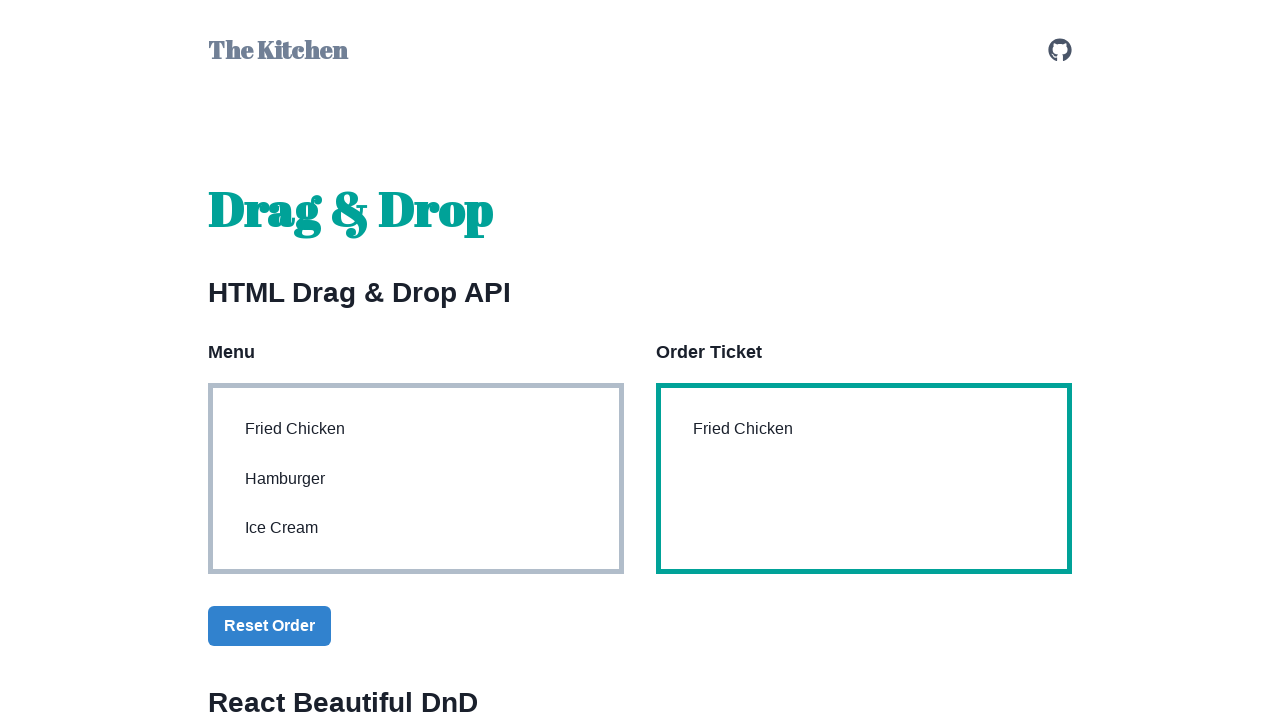

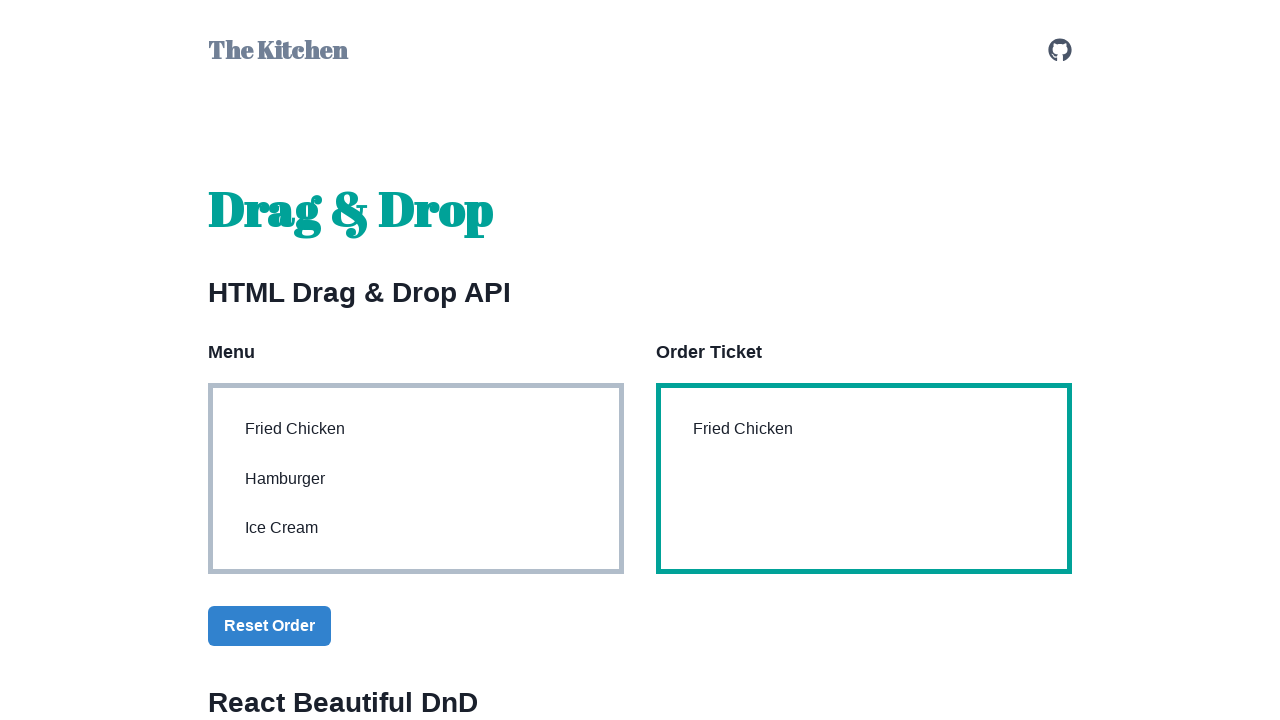